Tests dynamic content loading by clicking on Example 1, triggering the start button, waiting for hidden element to become clickable, and clicking on it.

Starting URL: http://the-internet.herokuapp.com/dynamic_loading

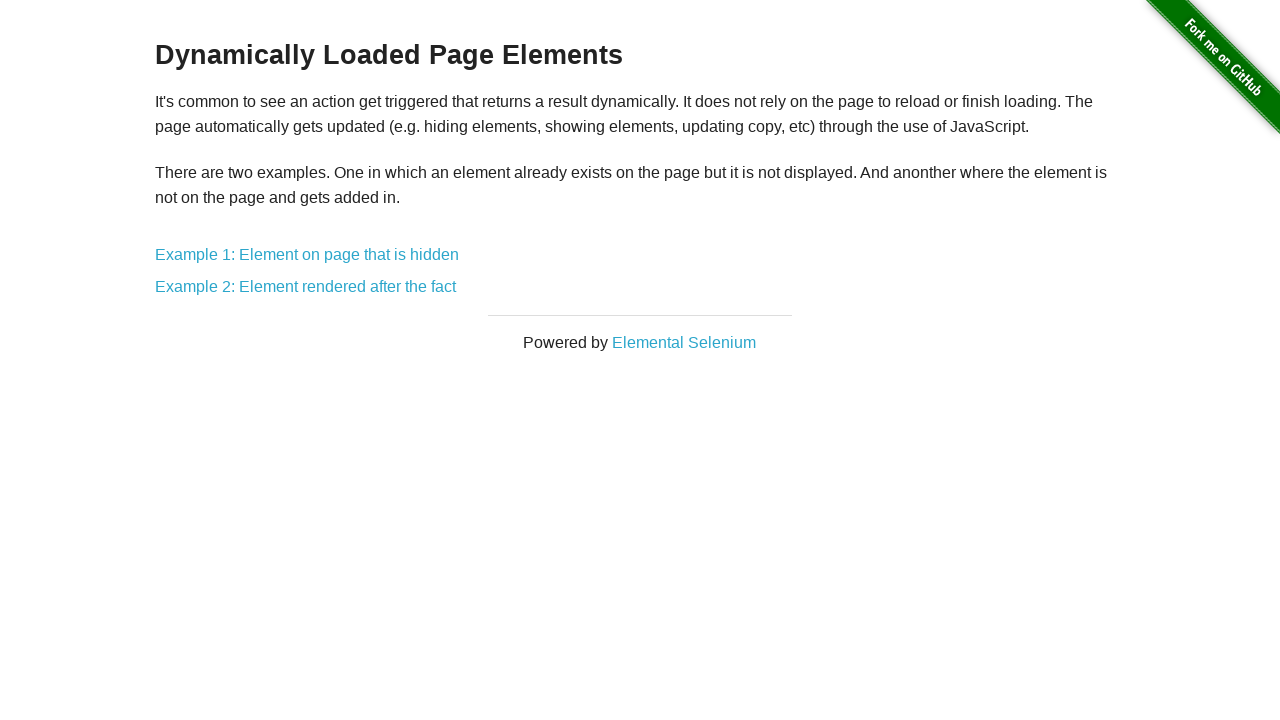

Clicked on Example 1: Element on page that is hidden link at (307, 255) on text=Example 1: Element on page that is hidden
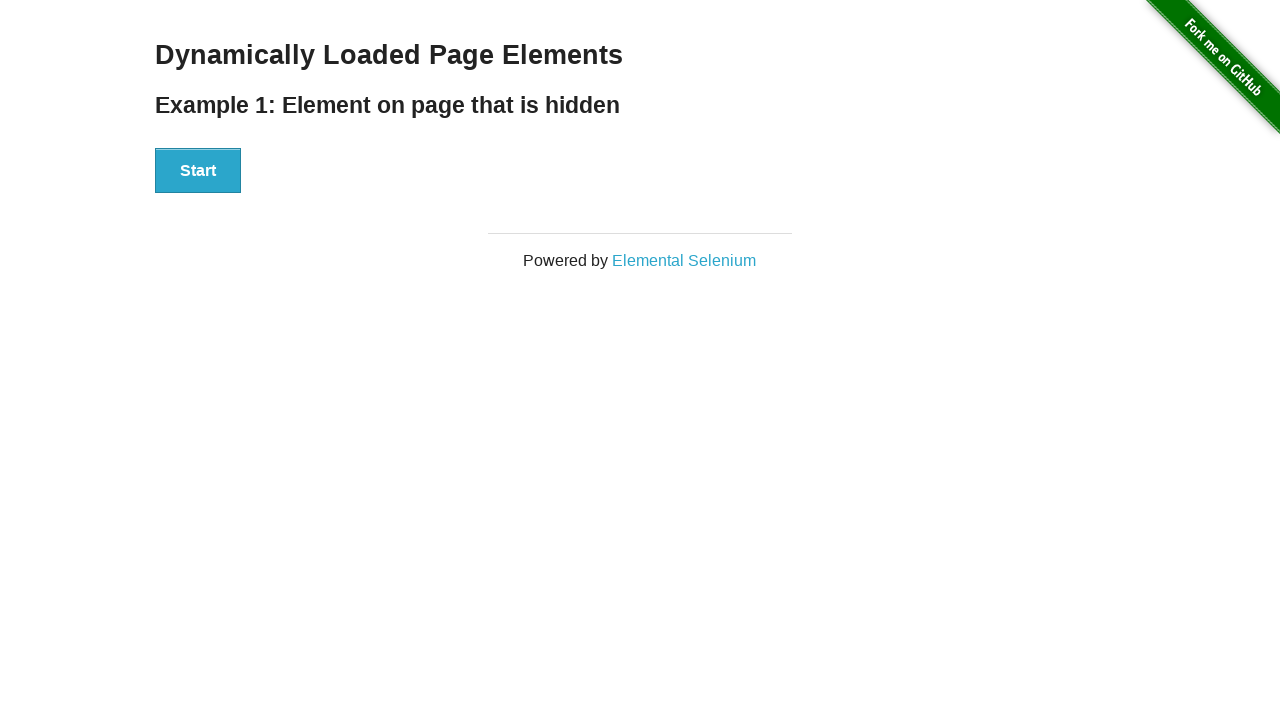

Clicked the Start button to trigger dynamic loading at (198, 171) on xpath=//button
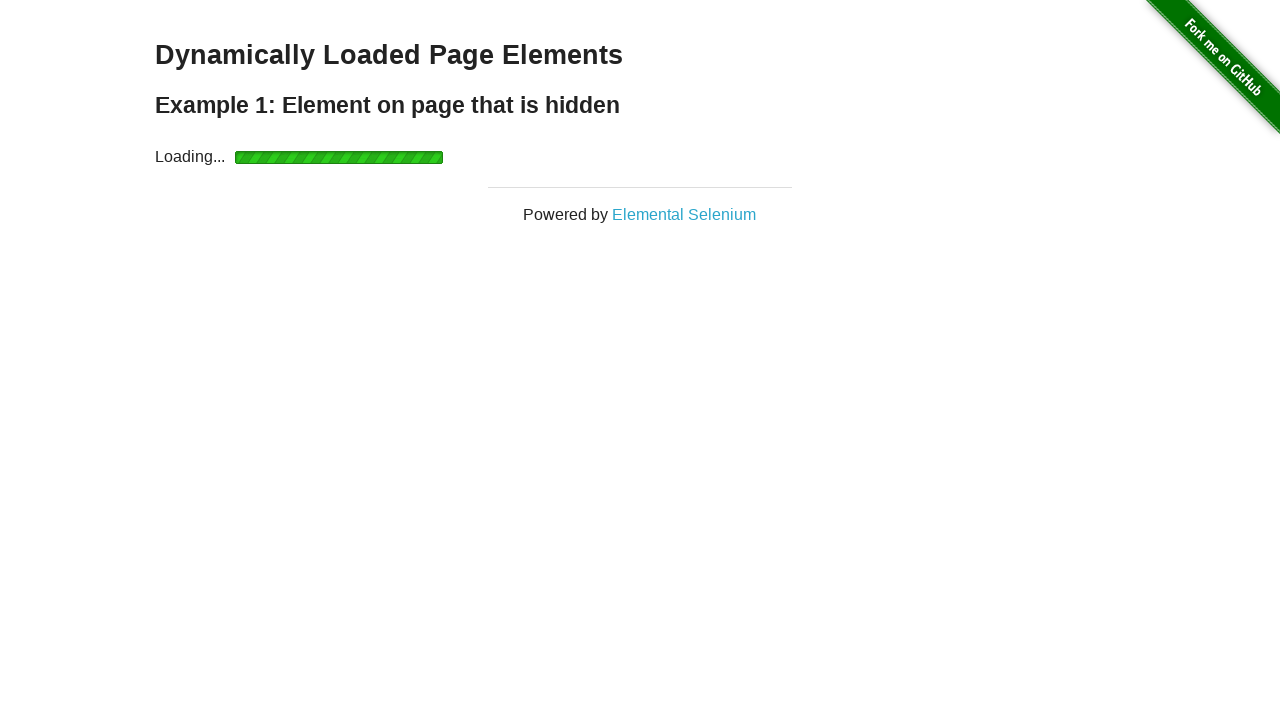

Waited for finish element to become visible
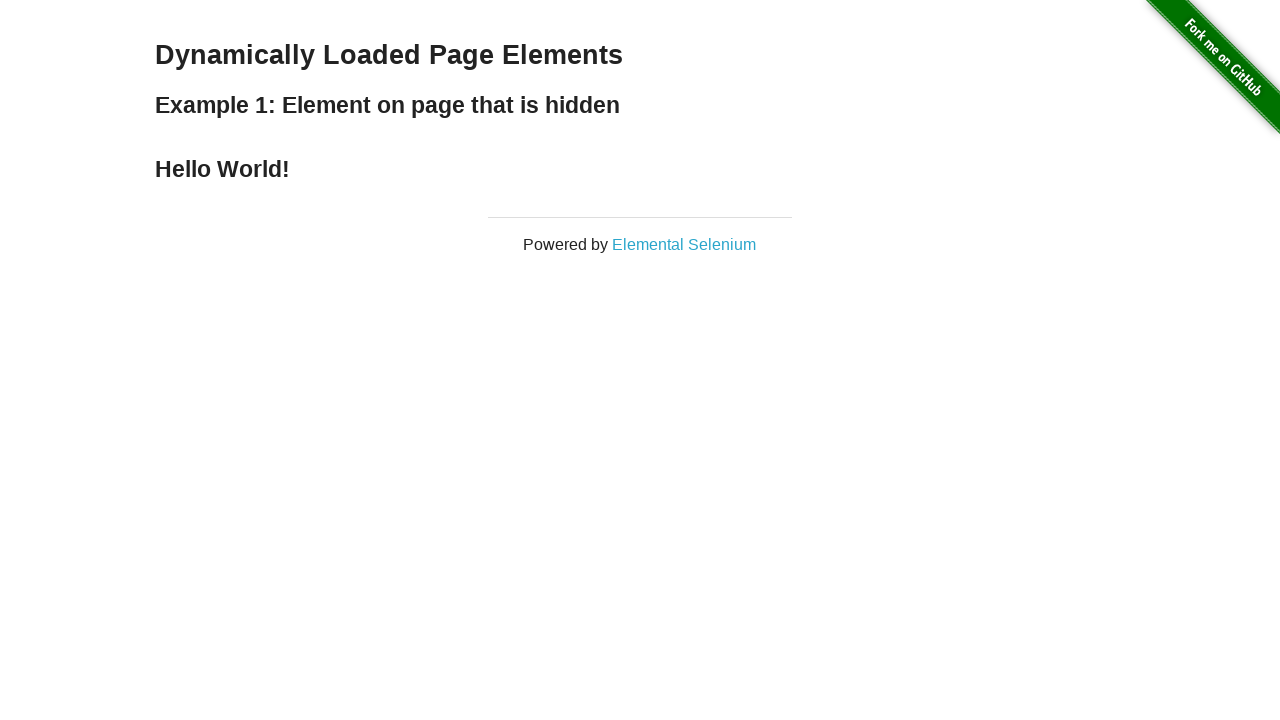

Clicked on the finish element at (640, 169) on xpath=//div[@id='finish']/h4
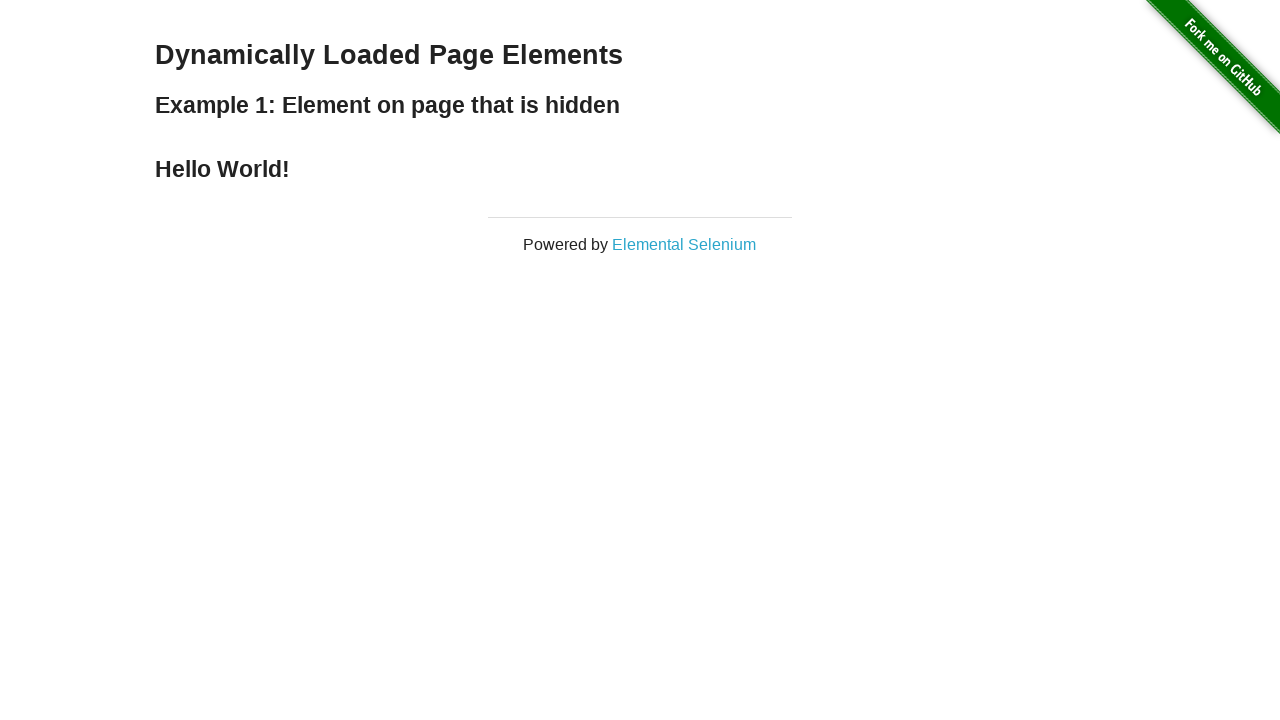

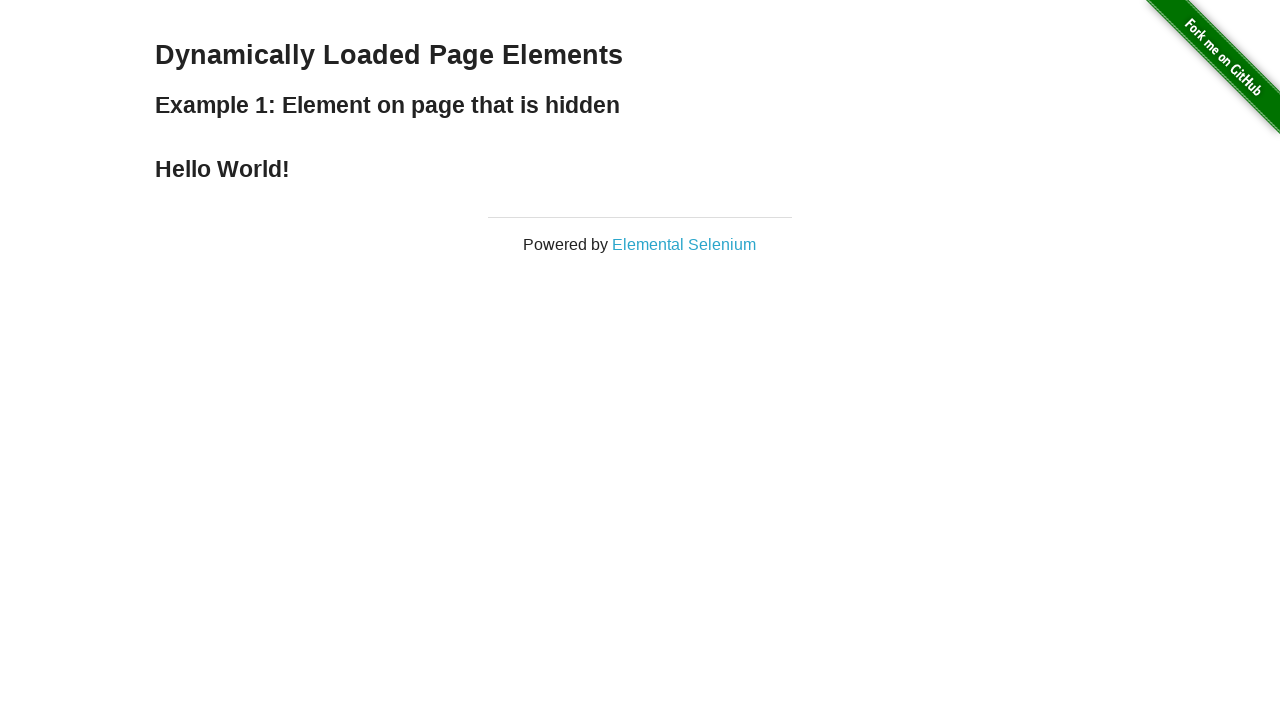